Navigates to browse languages starting with numbers and verifies there are 10 languages listed

Starting URL: http://99-bottles-of-beer.net/lyrics.html

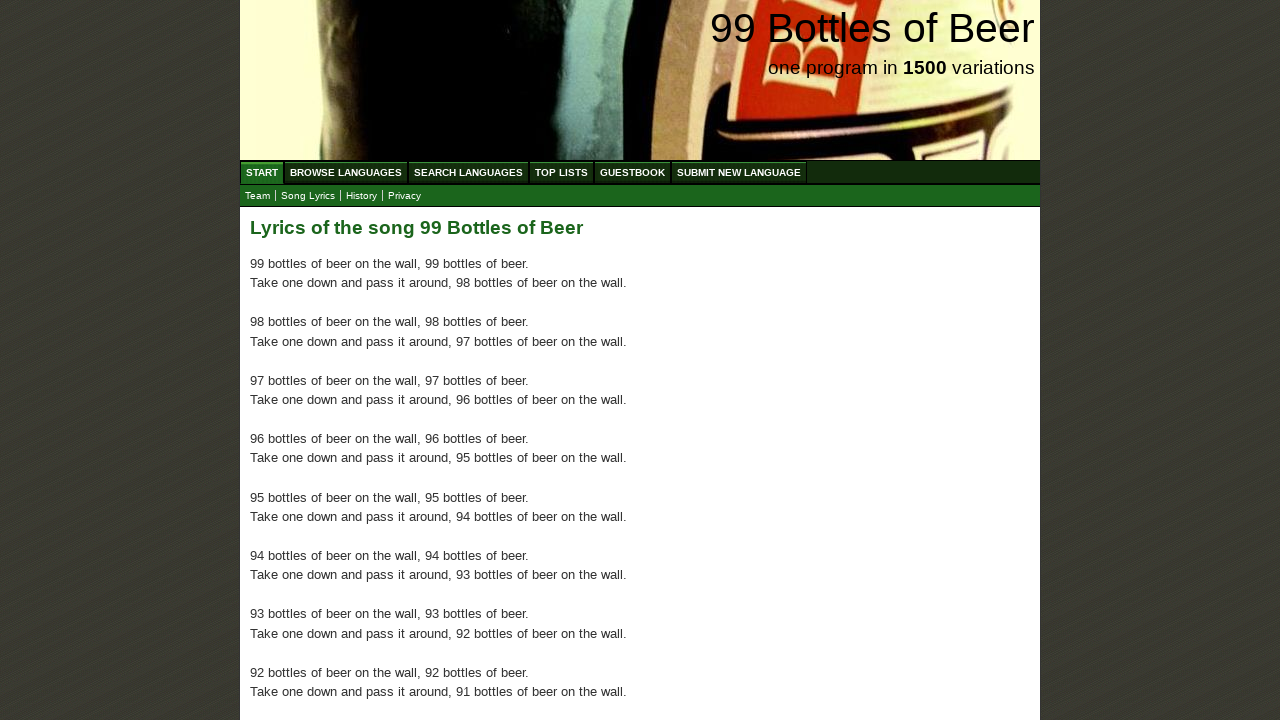

Clicked on Browse Languages menu at (346, 172) on xpath=//ul[@id='menu']/li/a[@href='/abc.html']
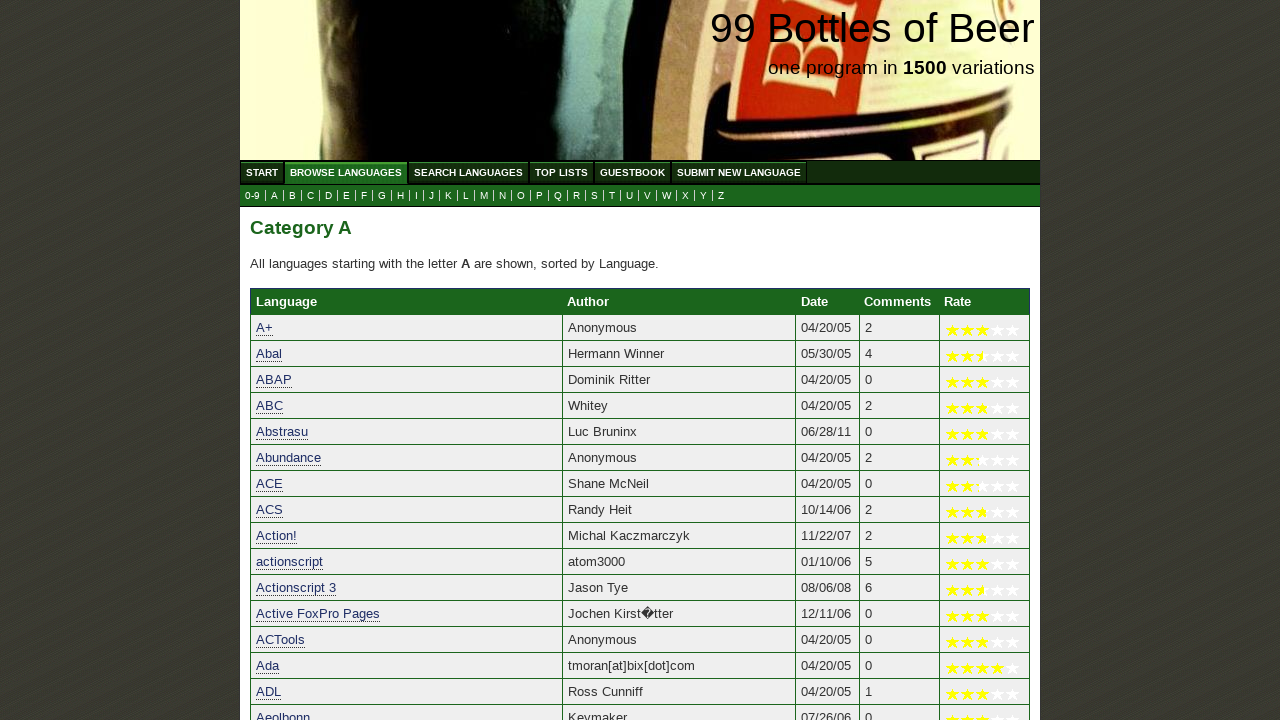

Clicked on 0-9 languages link at (252, 196) on a[href='0.html']
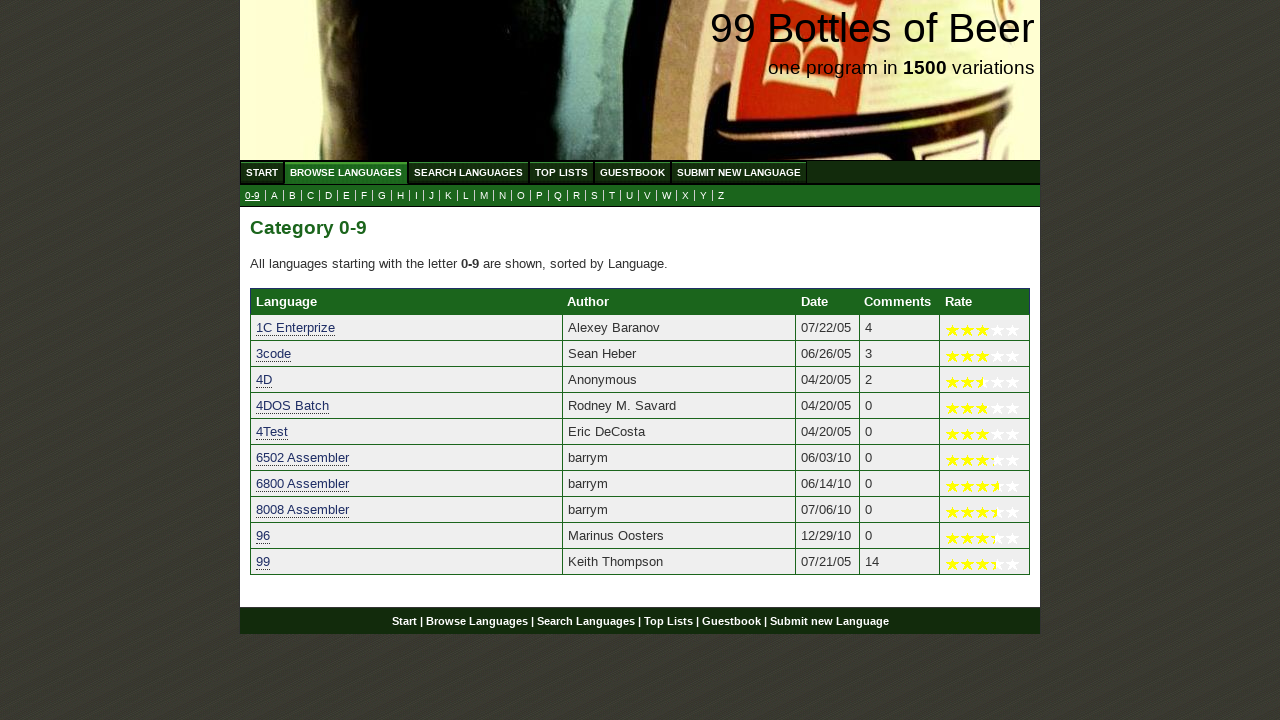

Languages table loaded successfully
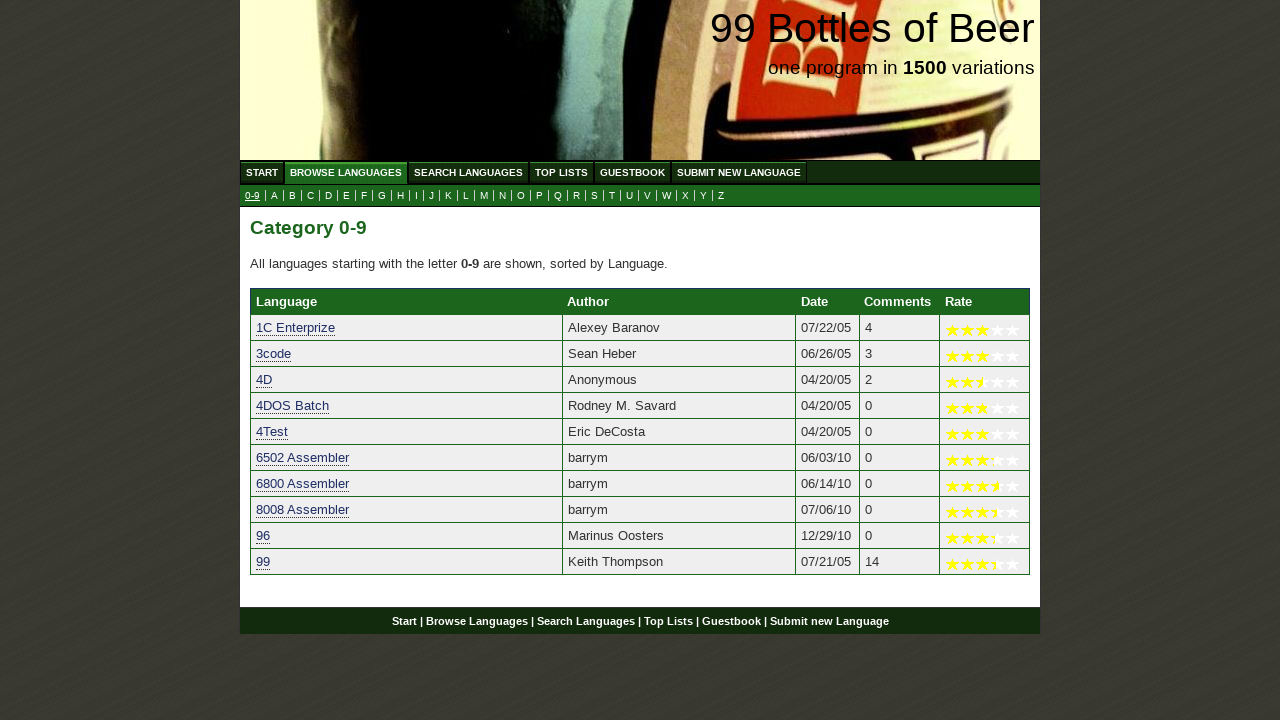

Verified that exactly 10 languages starting with numbers are displayed
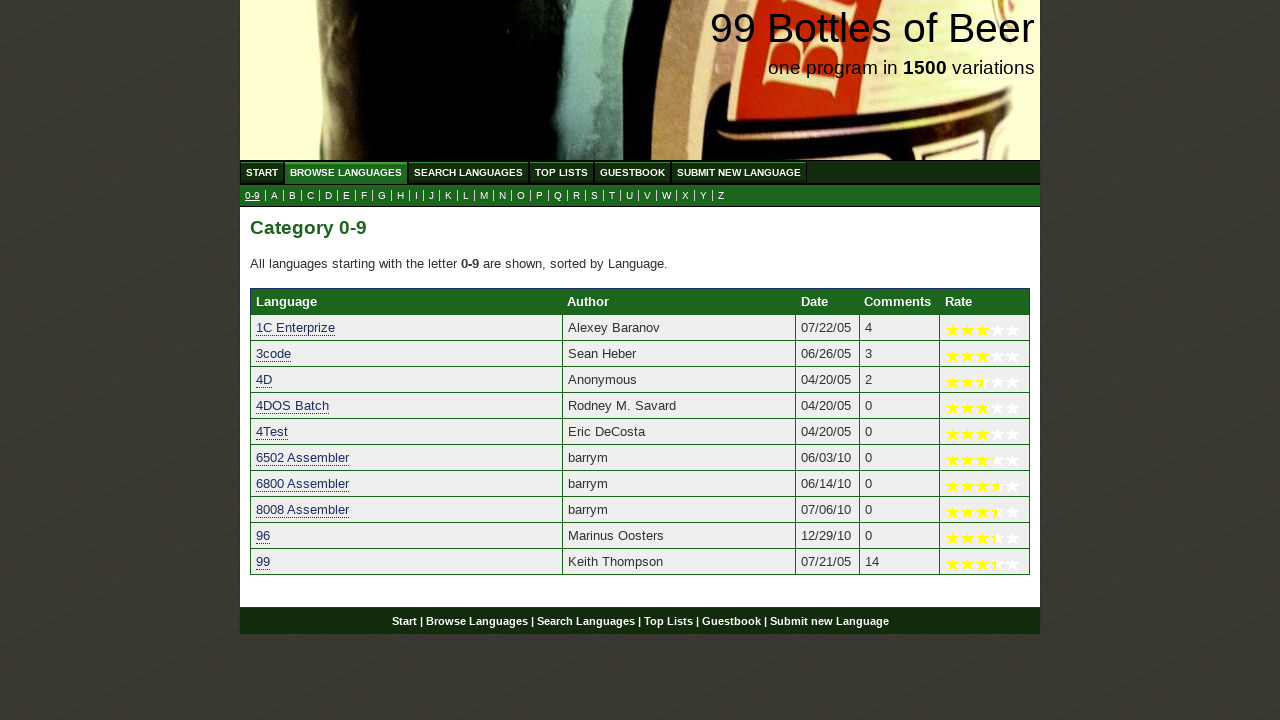

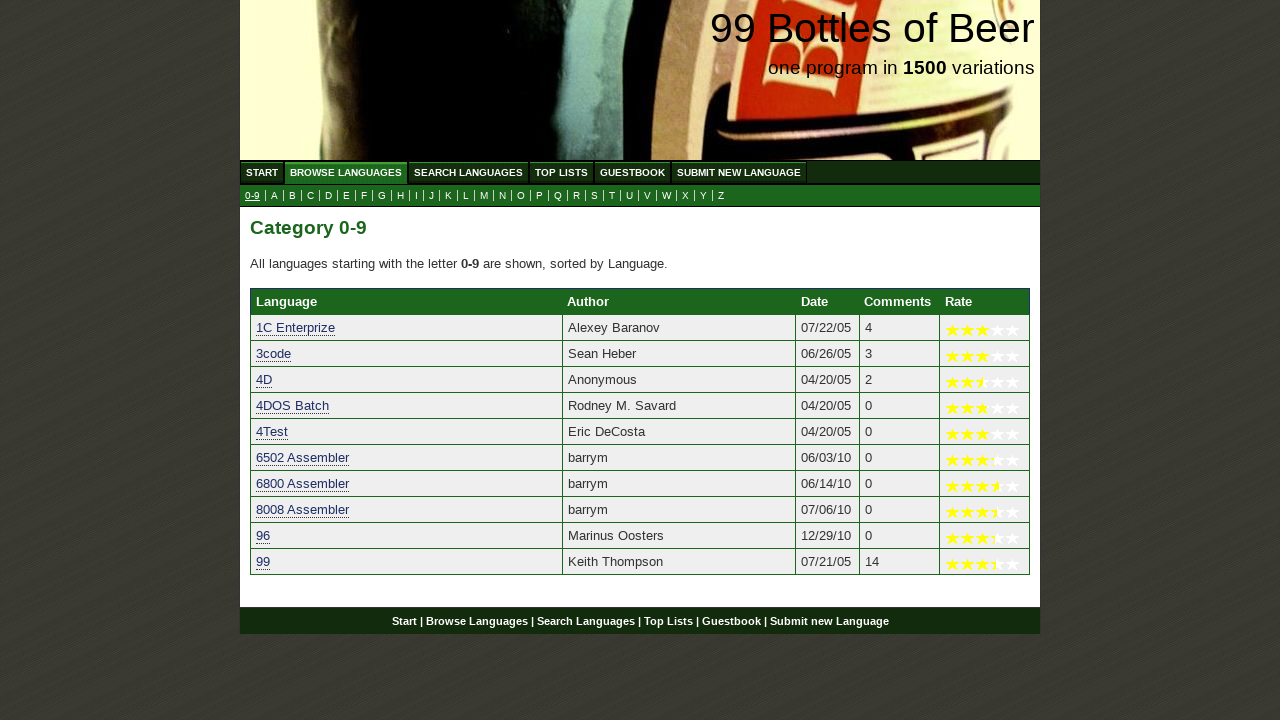